Tests drag and drop functionality by dragging column A to column B and verifying the swap

Starting URL: https://the-internet.herokuapp.com/drag_and_drop

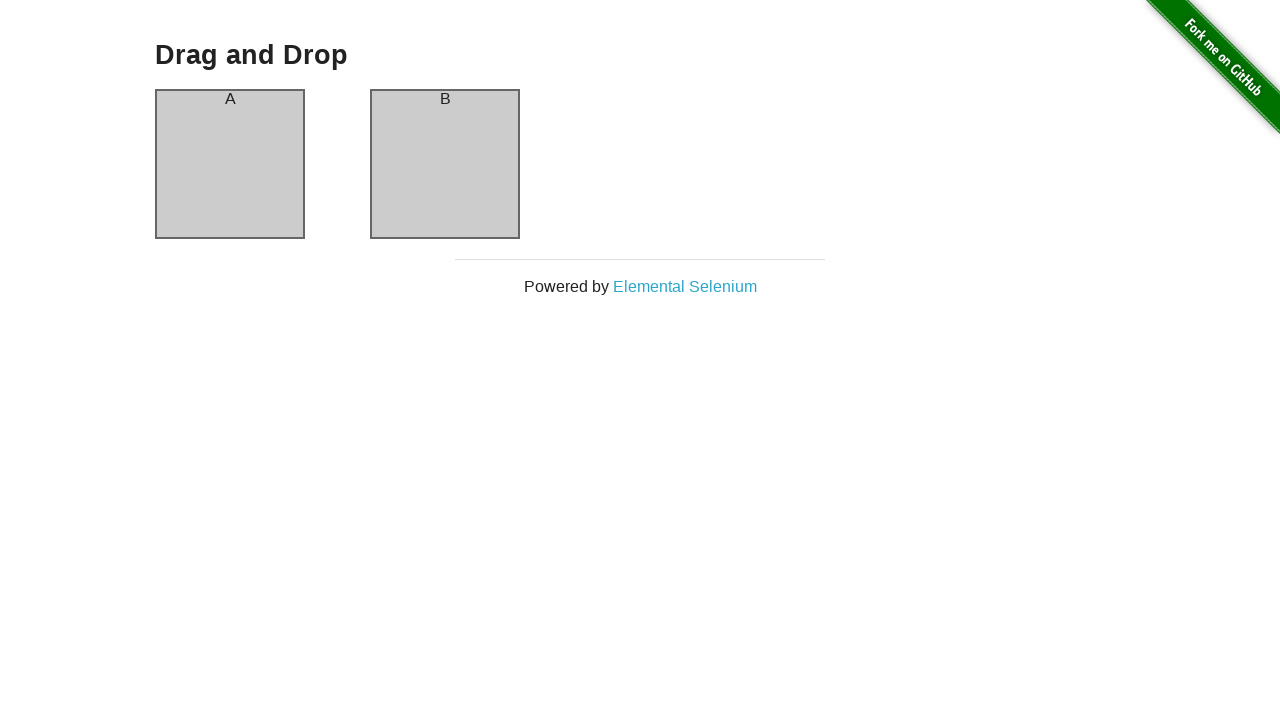

Page loaded and network idle state reached
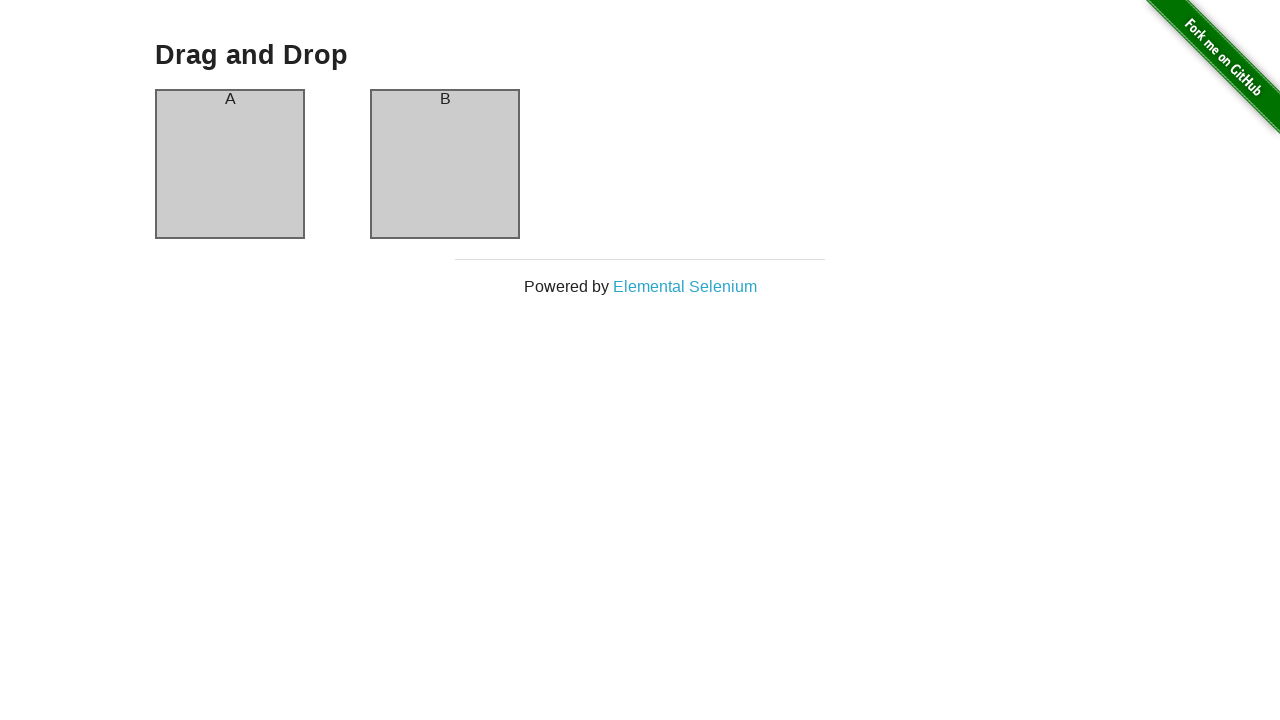

Verified initial state - Box A is on the left
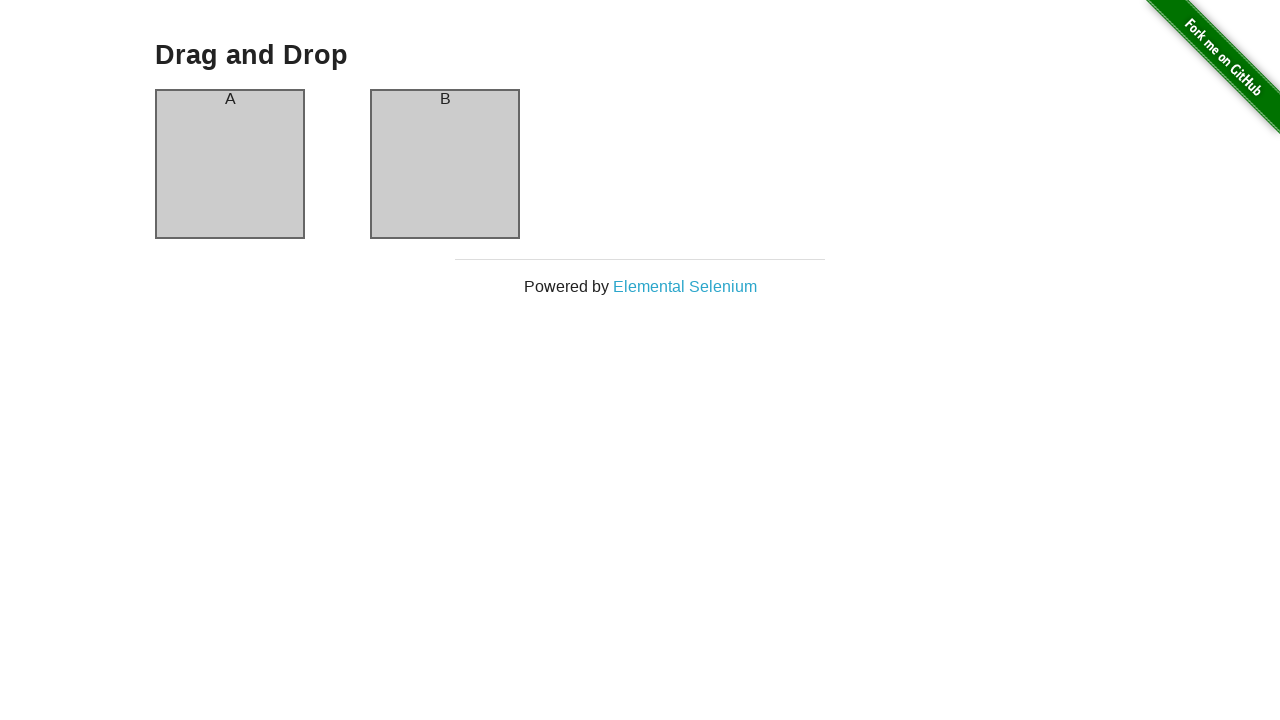

Dragged column A to column B at (445, 164)
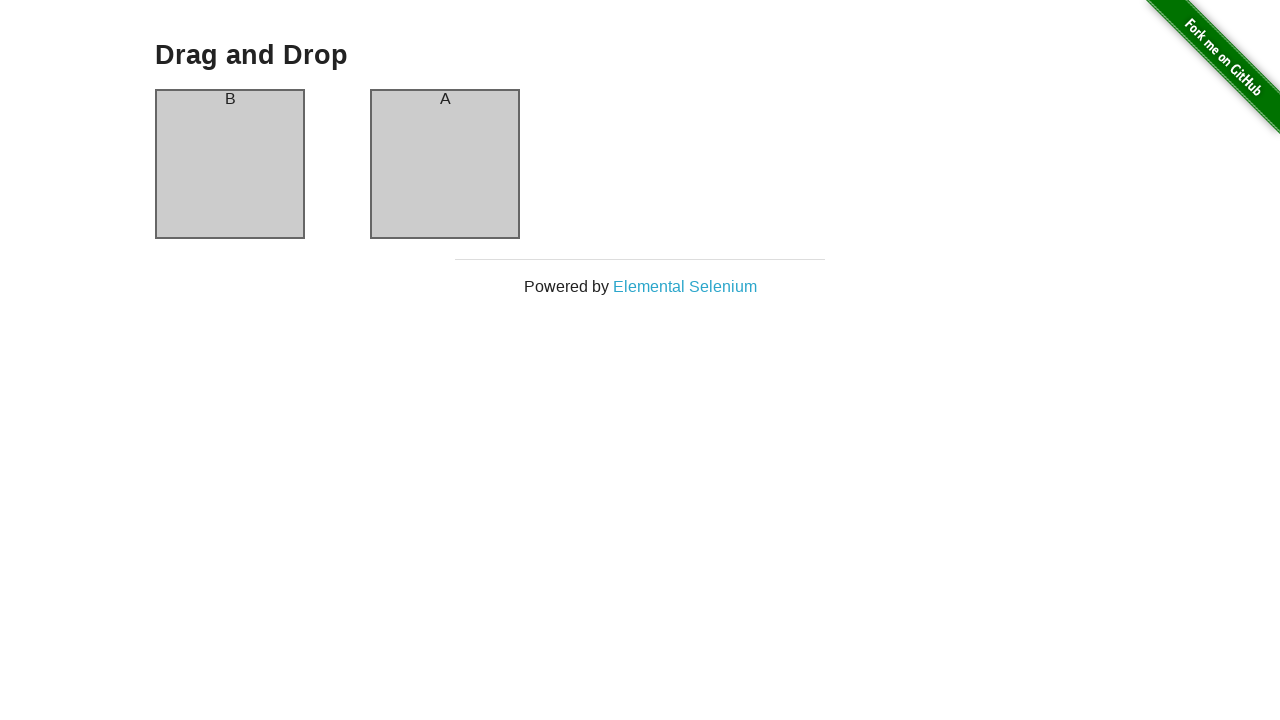

Verified column B is now on the left after drag and drop swap completed
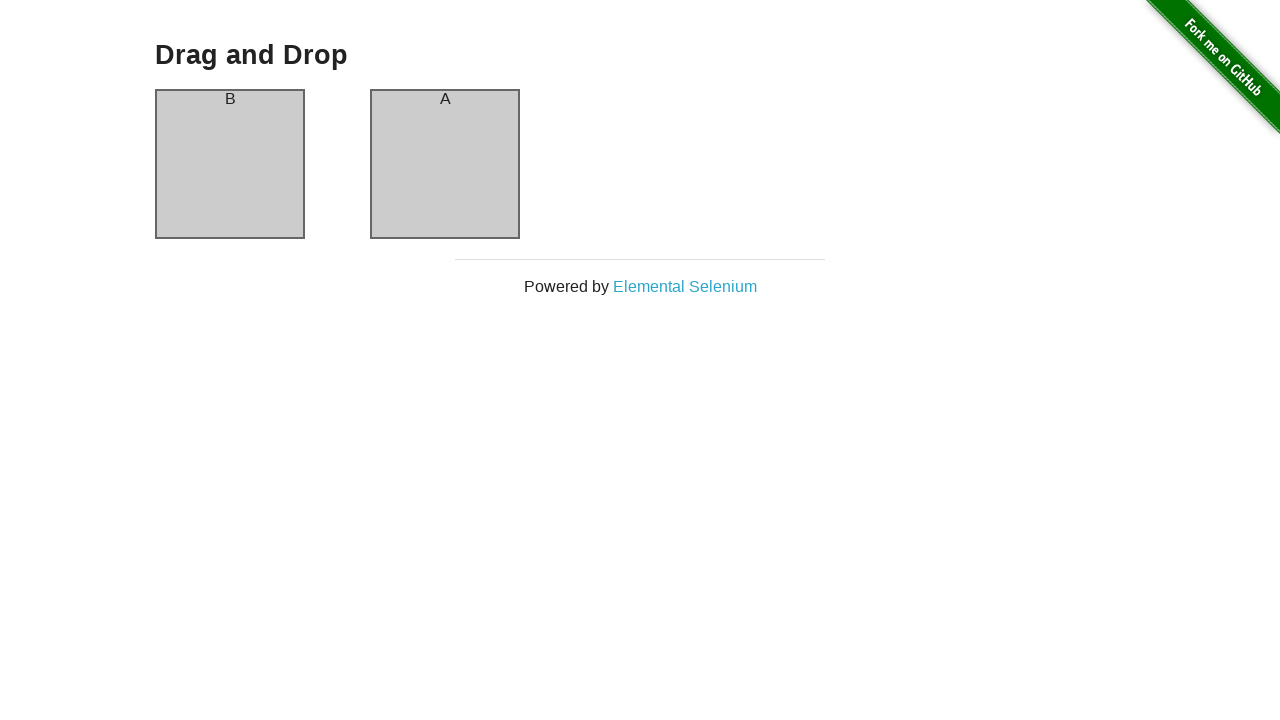

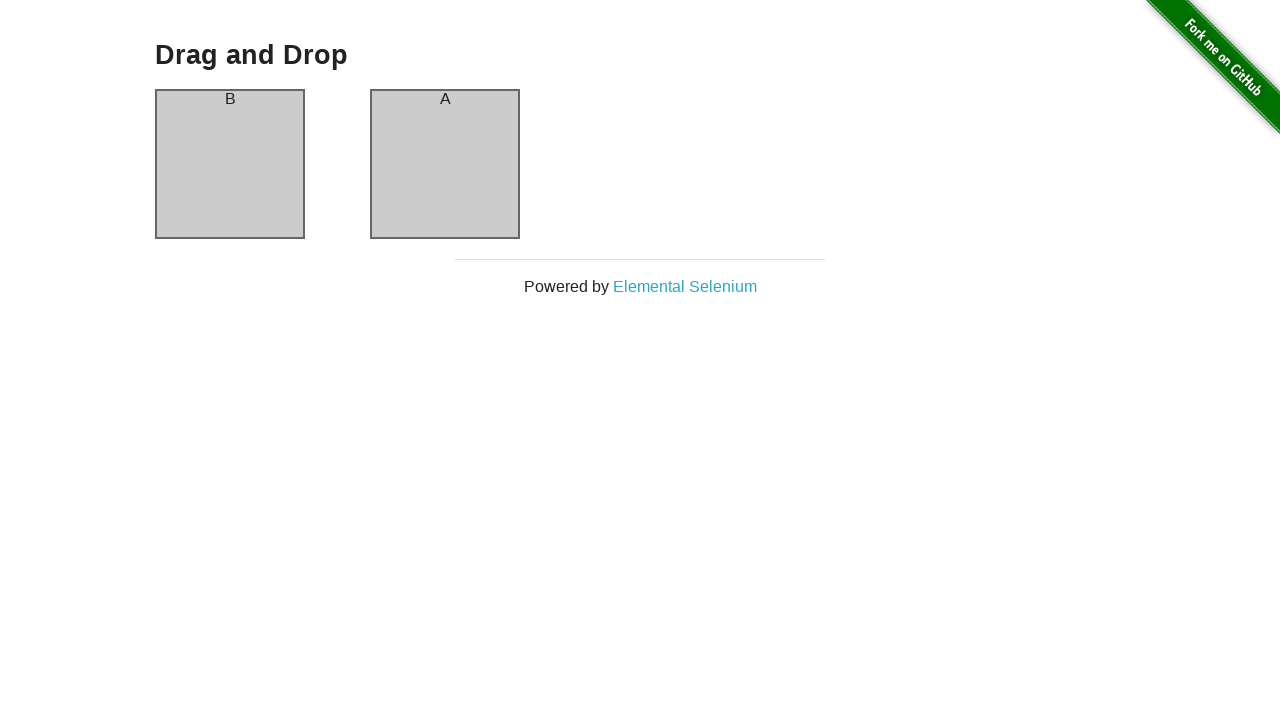